Tests browser window management operations including maximizing, fullscreen, resizing, and repositioning the browser window before navigating to Swiggy website

Starting URL: https://www.swiggy.com/

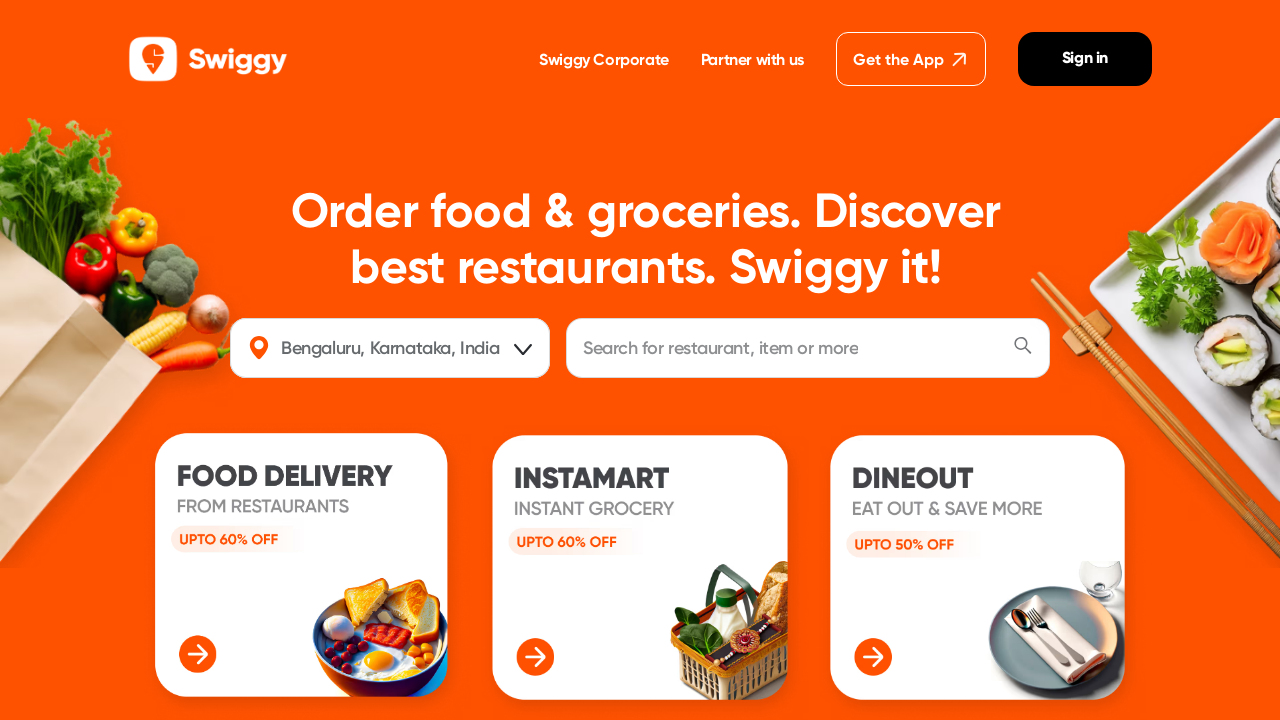

Maximized browser window to 1920x1080
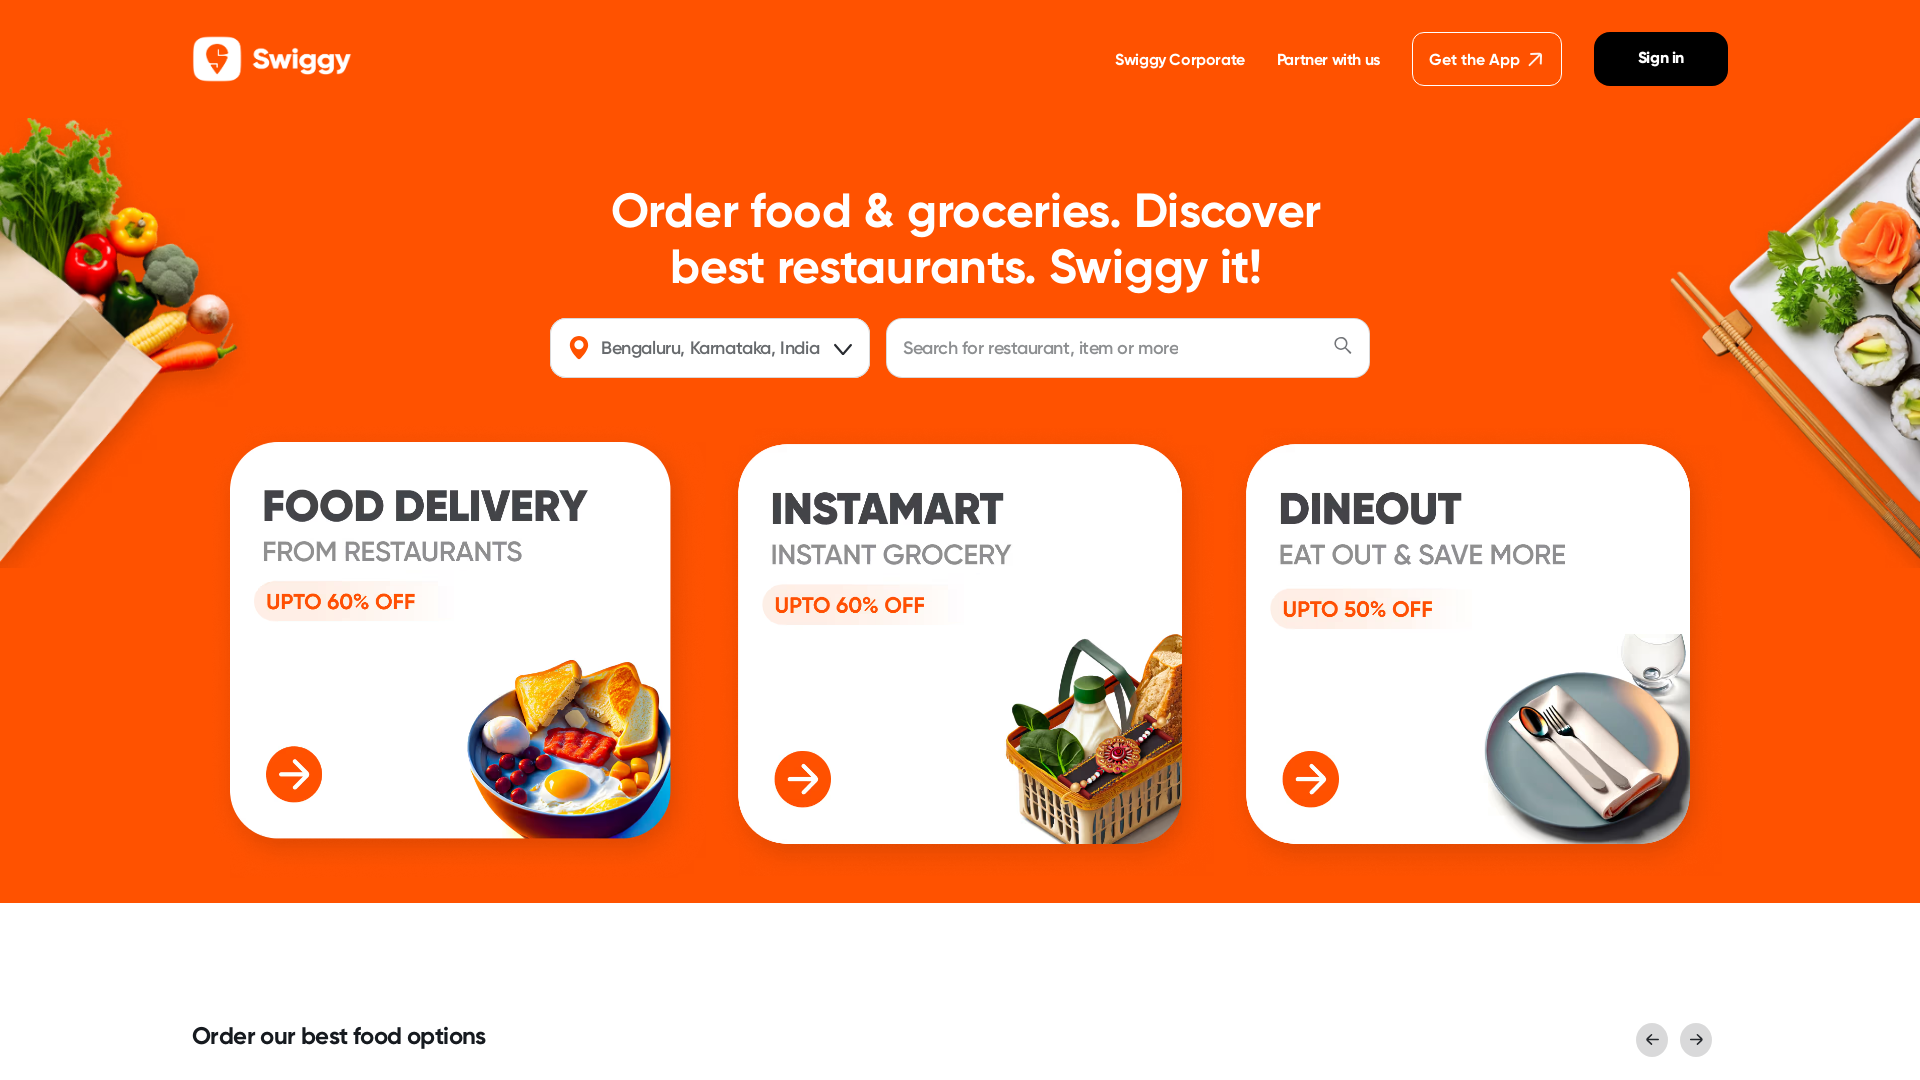

Requested fullscreen mode via JavaScript
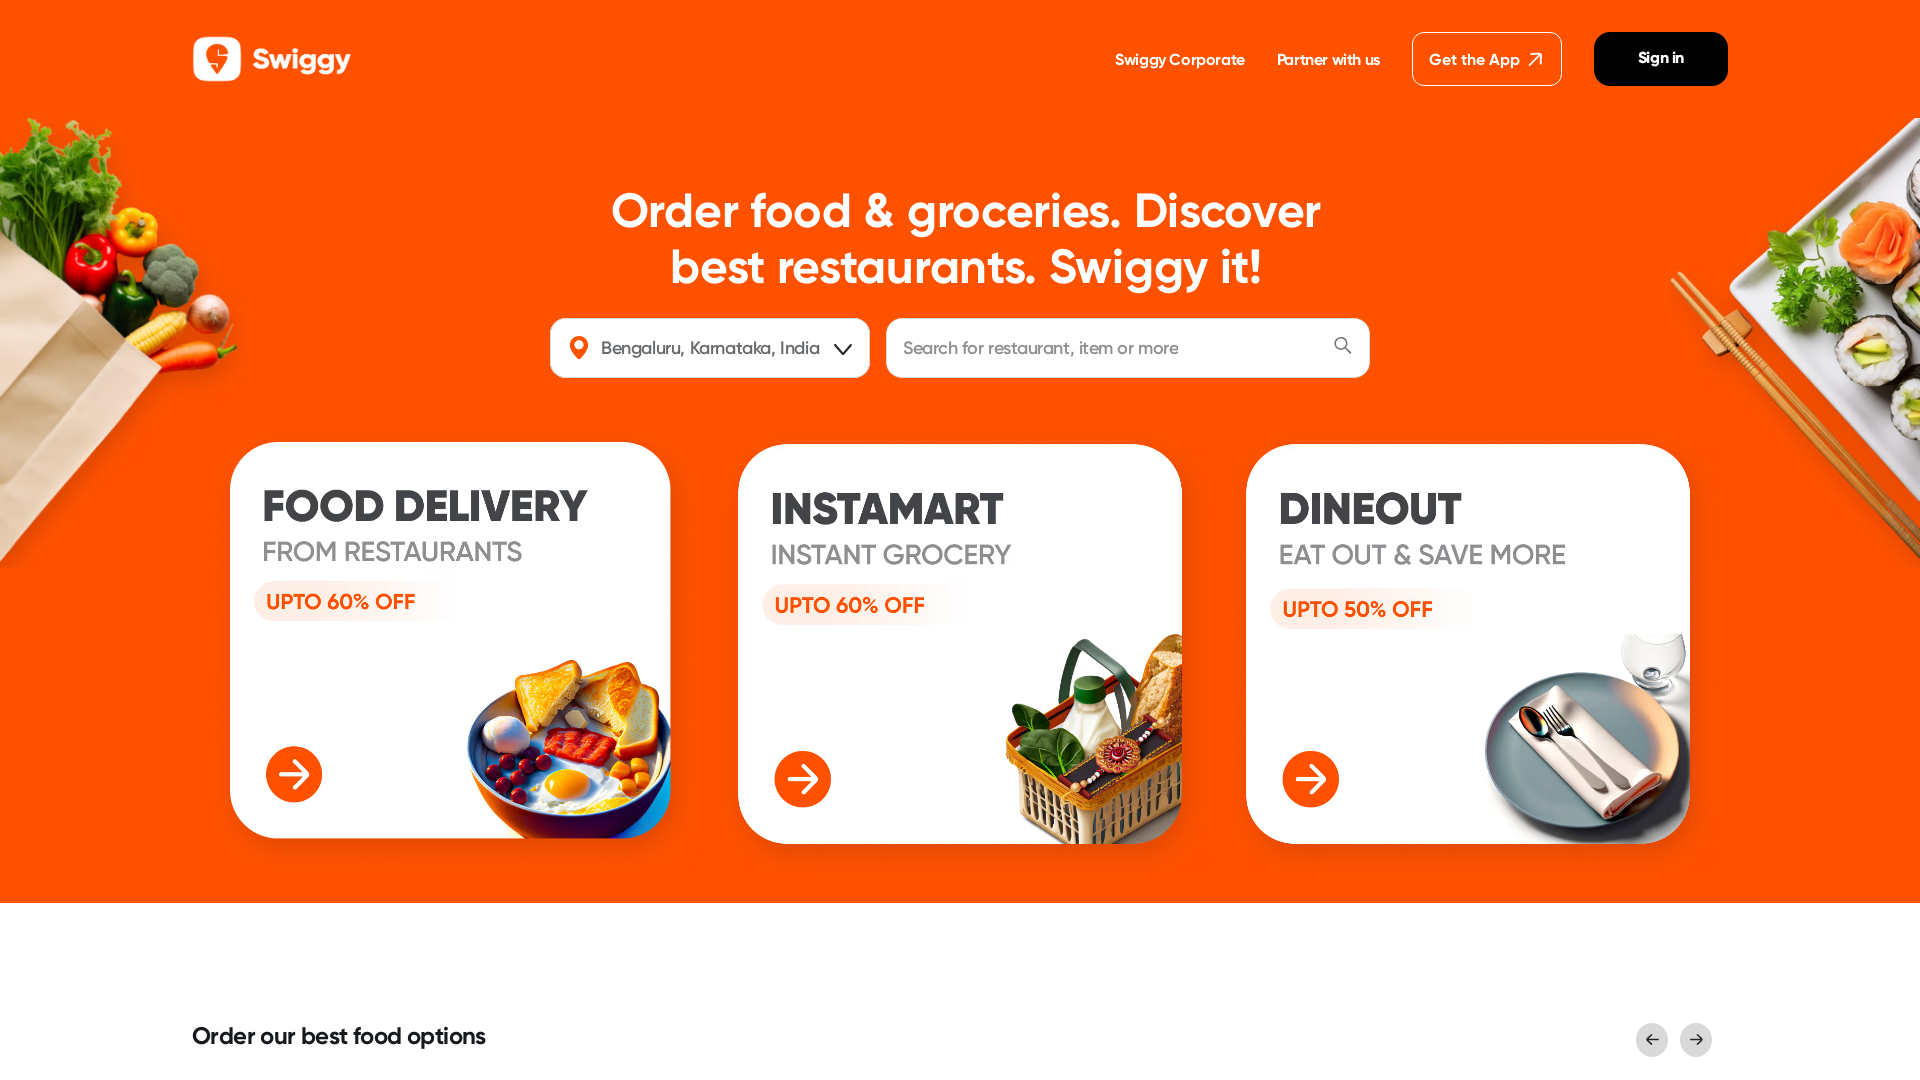

Resized browser window to 500x500
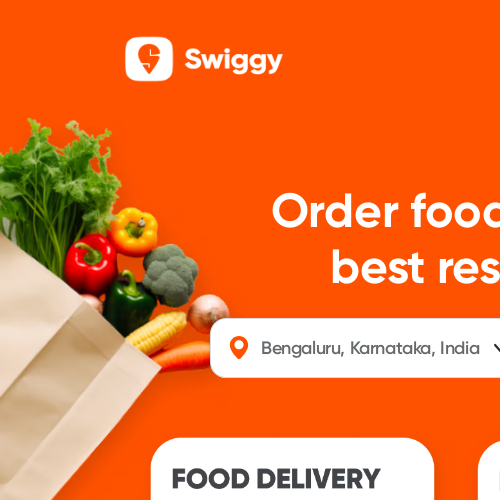

Resized browser window to 1024x768
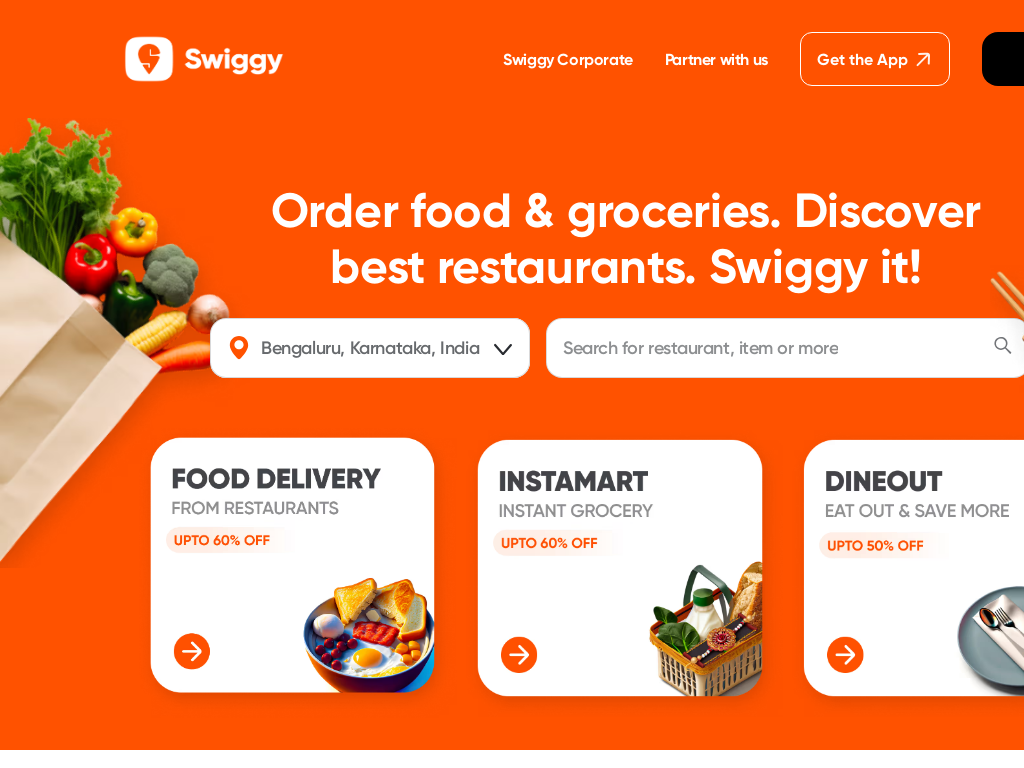

Swiggy website loaded completely (networkidle state reached)
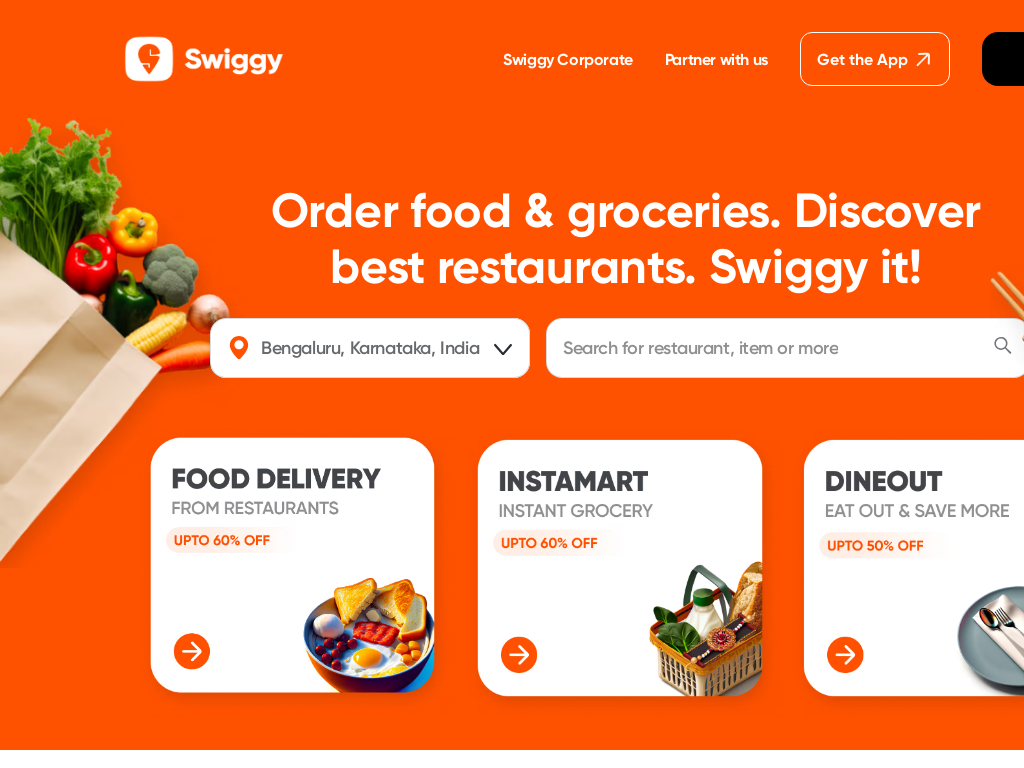

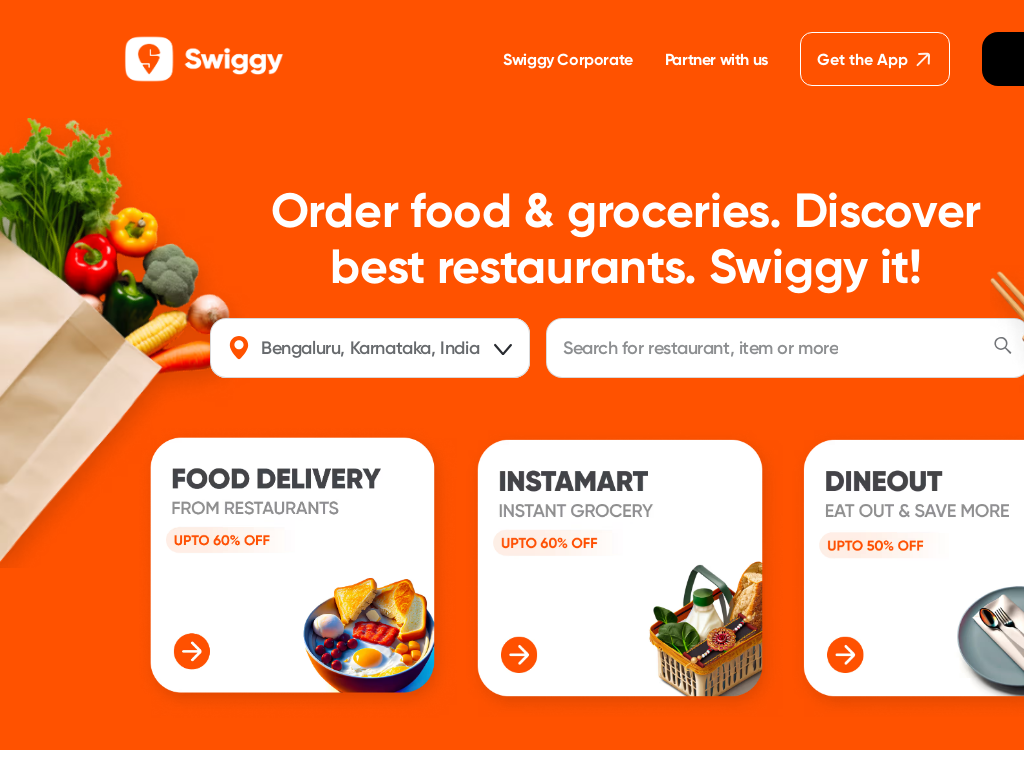